Tests a demo registration form by filling out all fields (name, address, email, phone, country, gender, hobbies, language, skills, birthday, password) and verifying that the submitted details are displayed correctly on the confirmation page.

Starting URL: https://anatoly-karpovich.github.io/demo-registration-form/

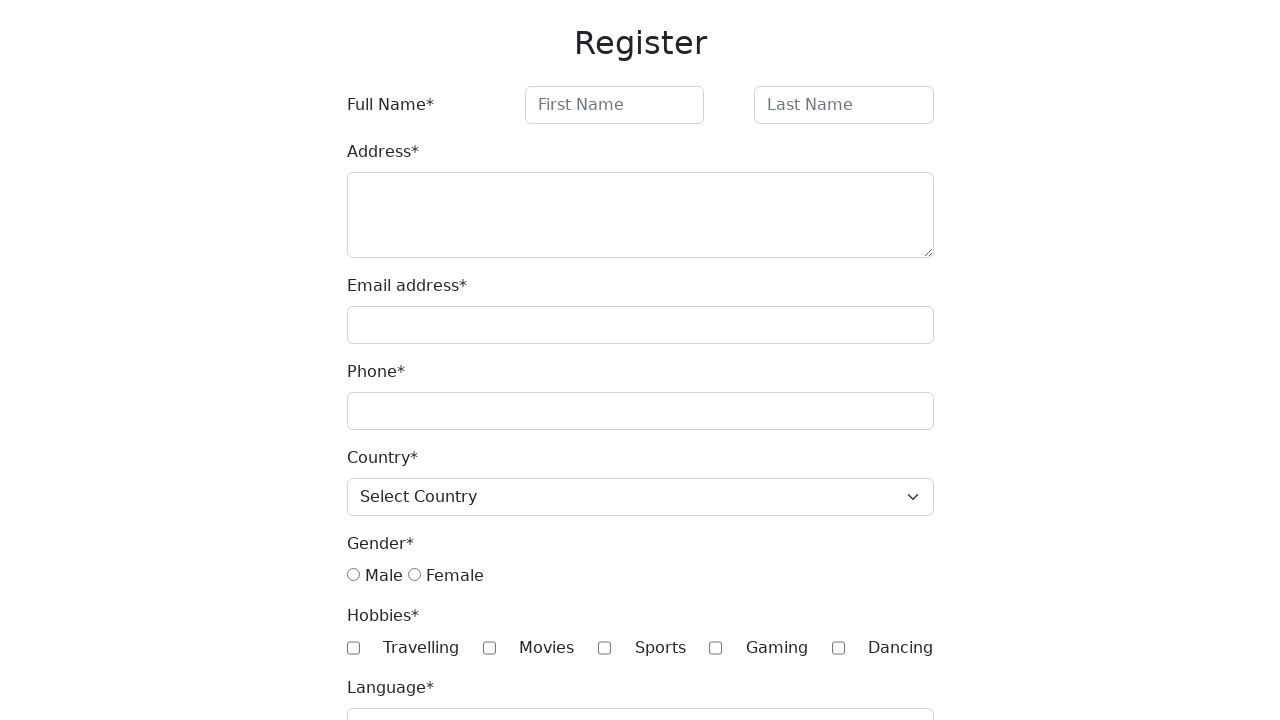

Filled first name field with 'John' on //input[@id="firstName"]
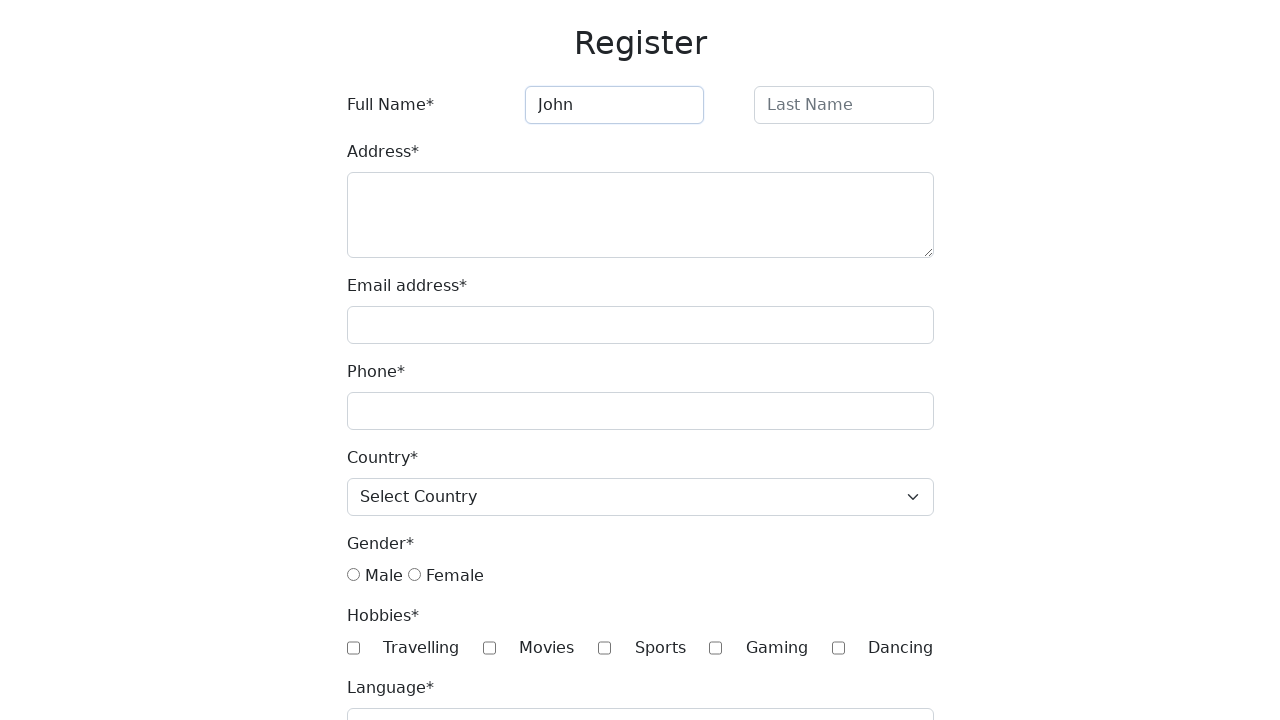

Filled last name field with 'Wick' on //input[@id="lastName"]
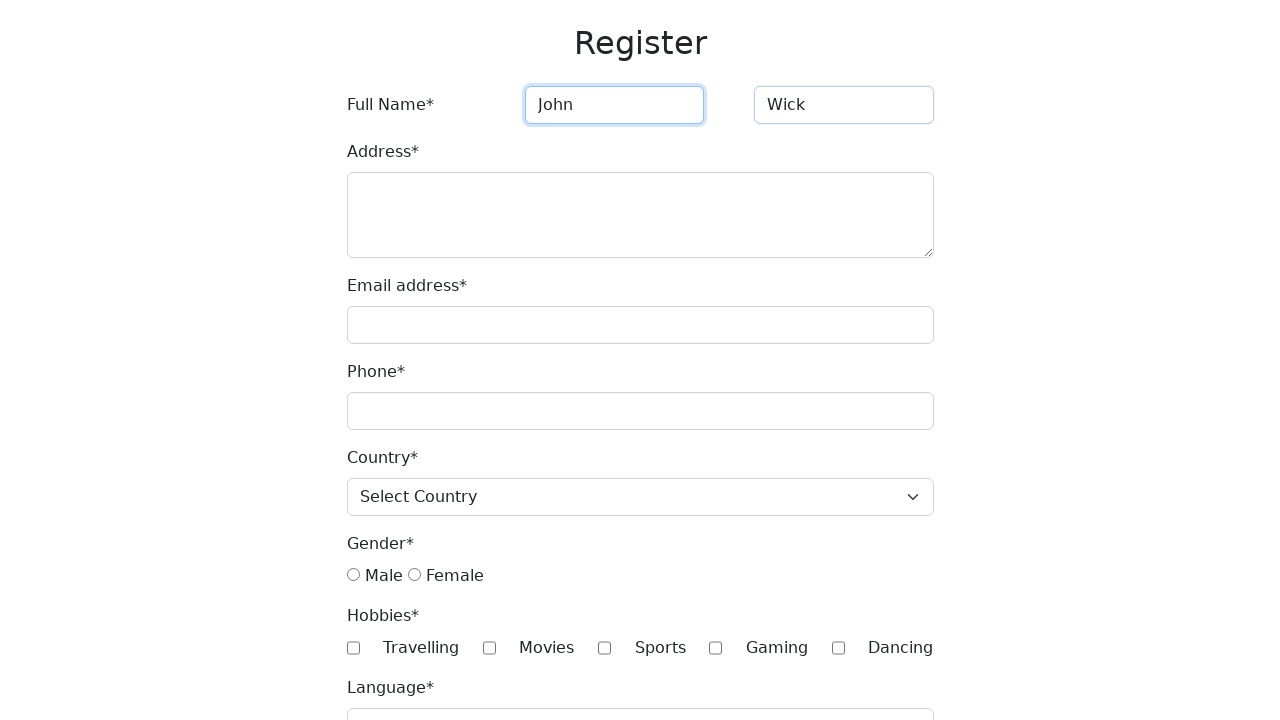

Filled address field with 'Continental Hotel, New York' on //textarea[@id="address"]
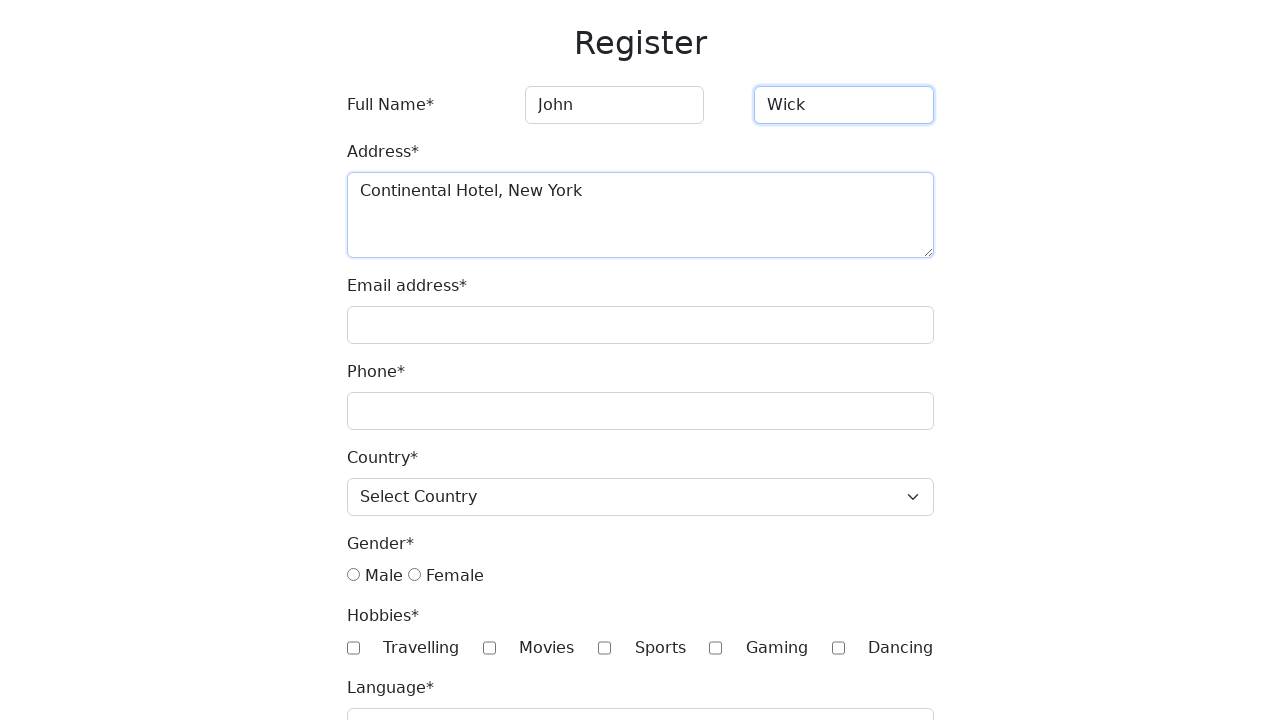

Filled email field with 'jonhwick@gmail.com' on //input[@id="email"]
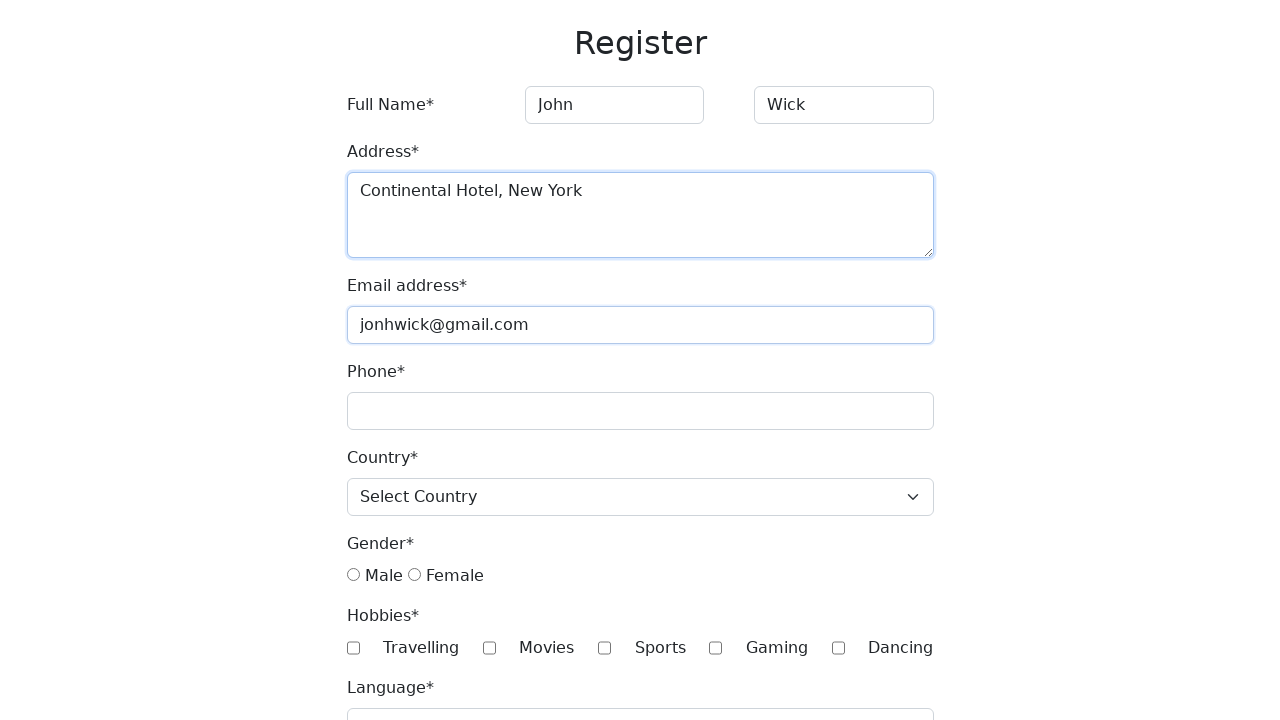

Filled phone field with '+1891237666' on //input[@id="phone"]
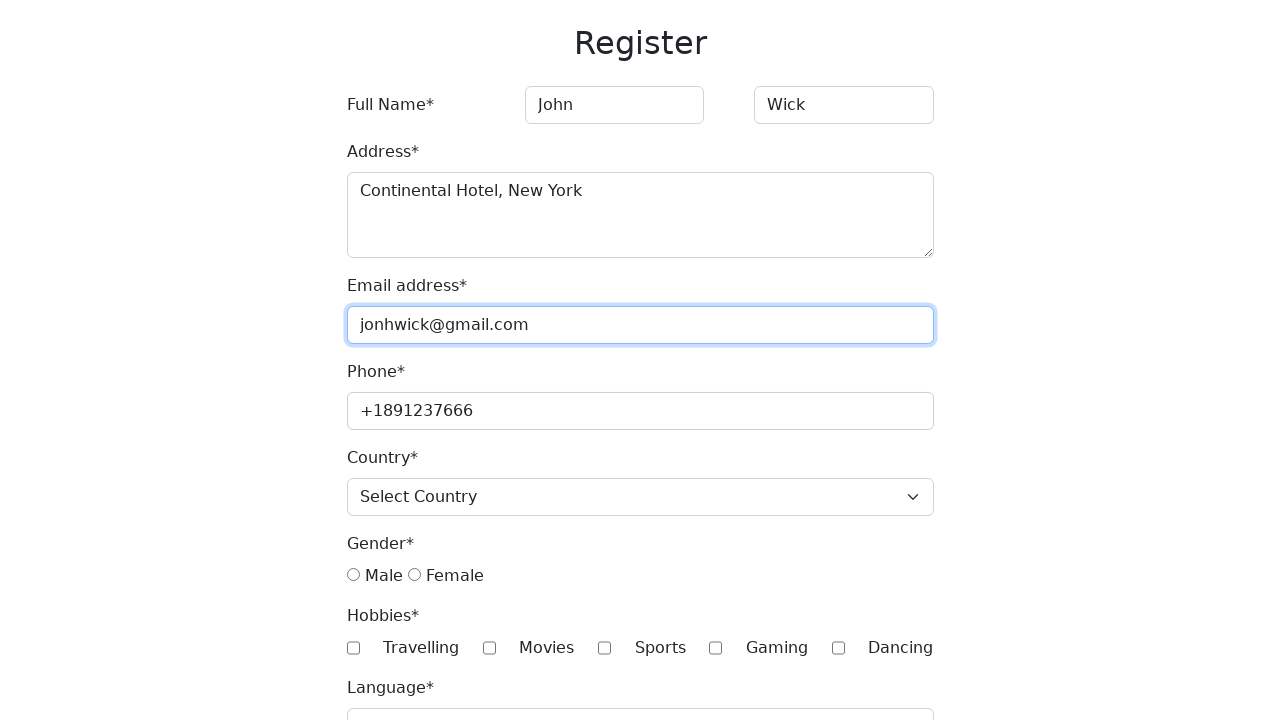

Selected country 'USA' on //select[@id="country"]
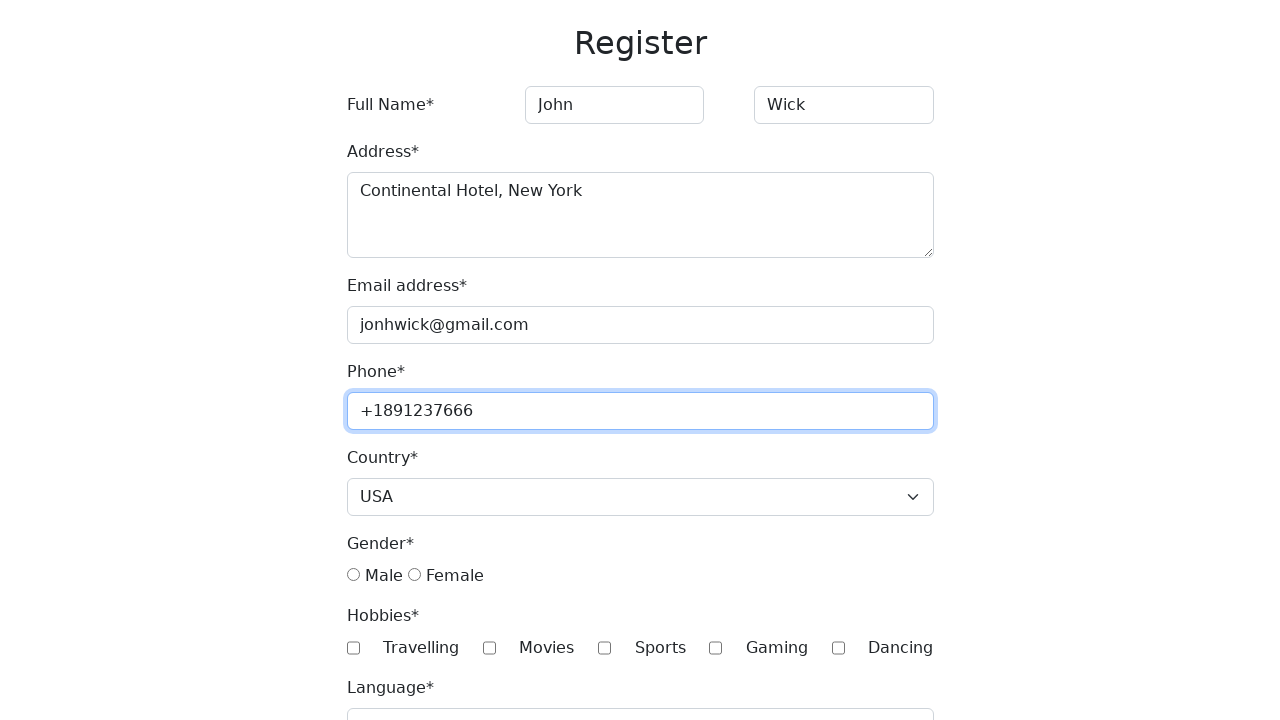

Checked gender 'male' at (353, 575) on xpath=//input[@value="male"]
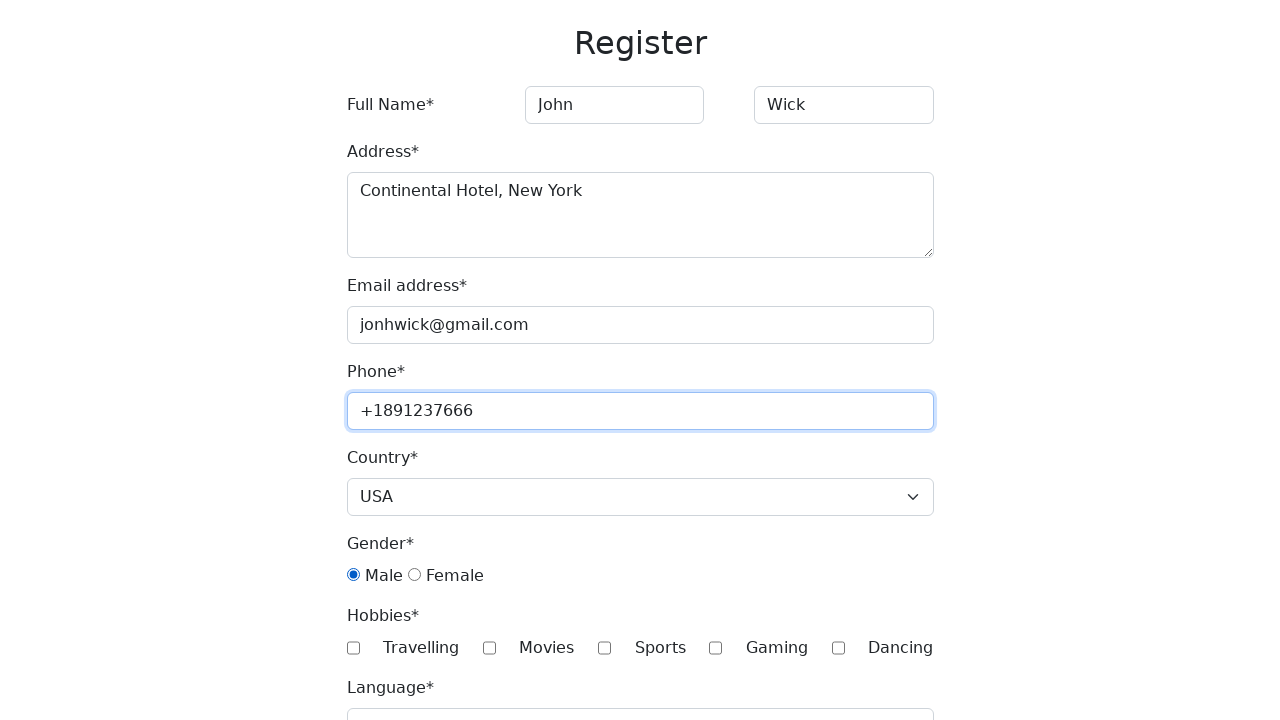

Checked hobby 'Travelling' at (353, 648) on //input[@value="Travelling"]
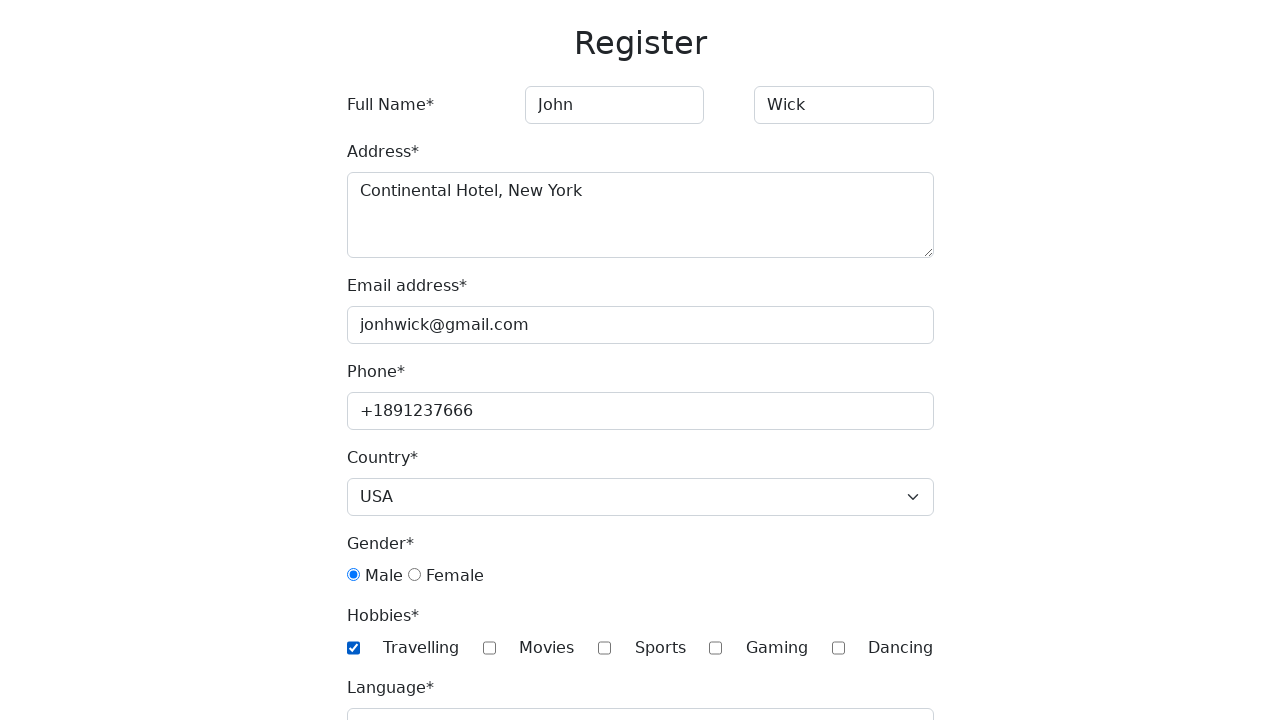

Checked hobby 'Sports' at (605, 648) on //input[@value="Sports"]
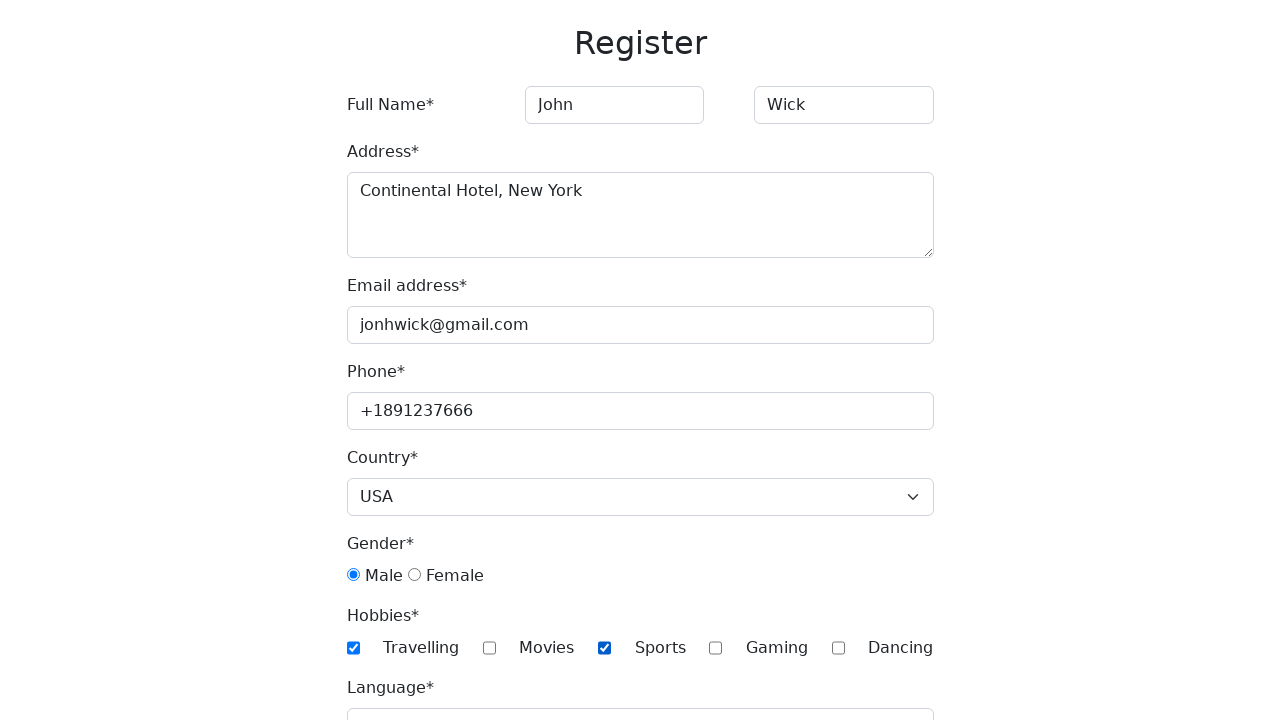

Filled language field with 'English' on //input[@id="language"]
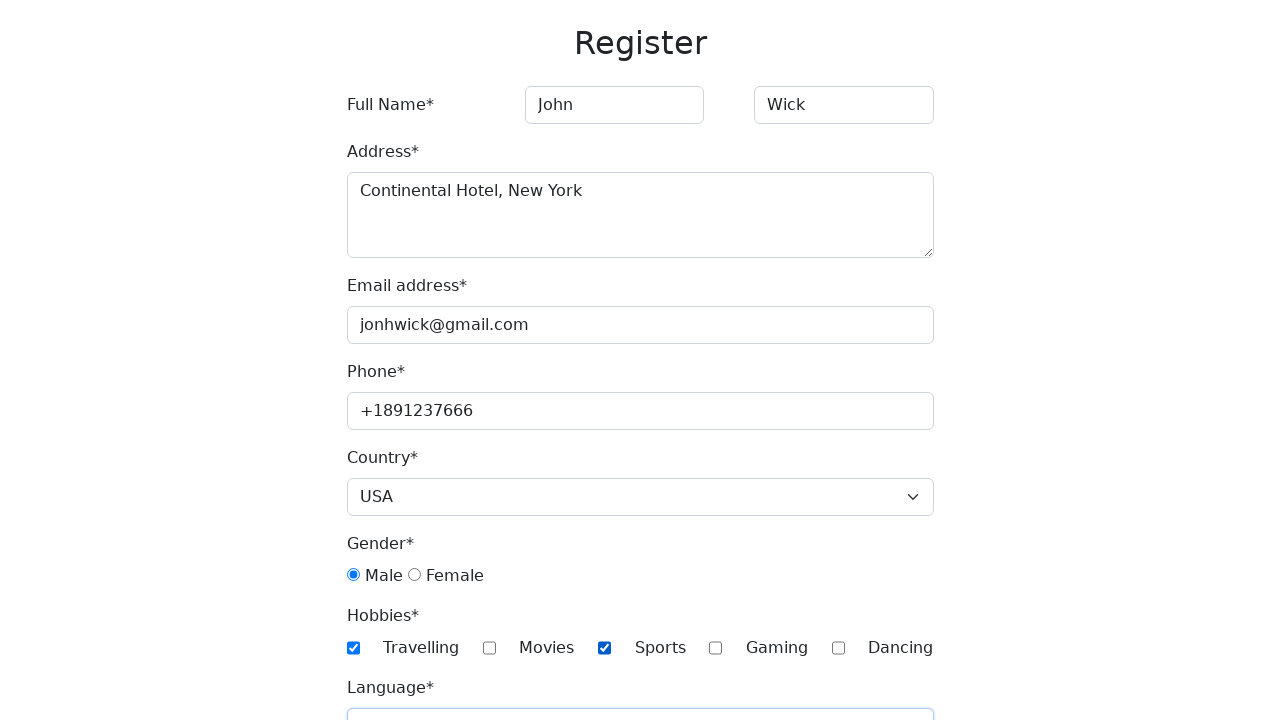

Selected skills 'JavaScript' and 'Python' on //select[@id="skills"]
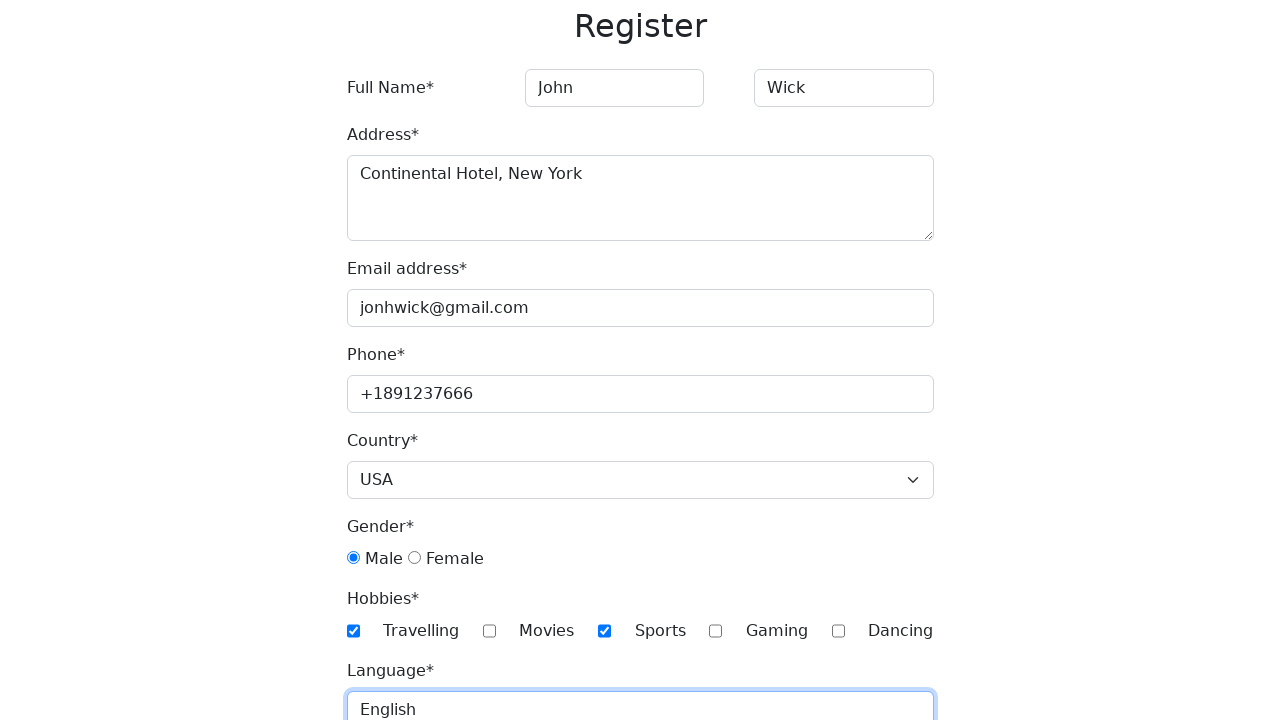

Selected birth year '1970' on //select[@id="year"]
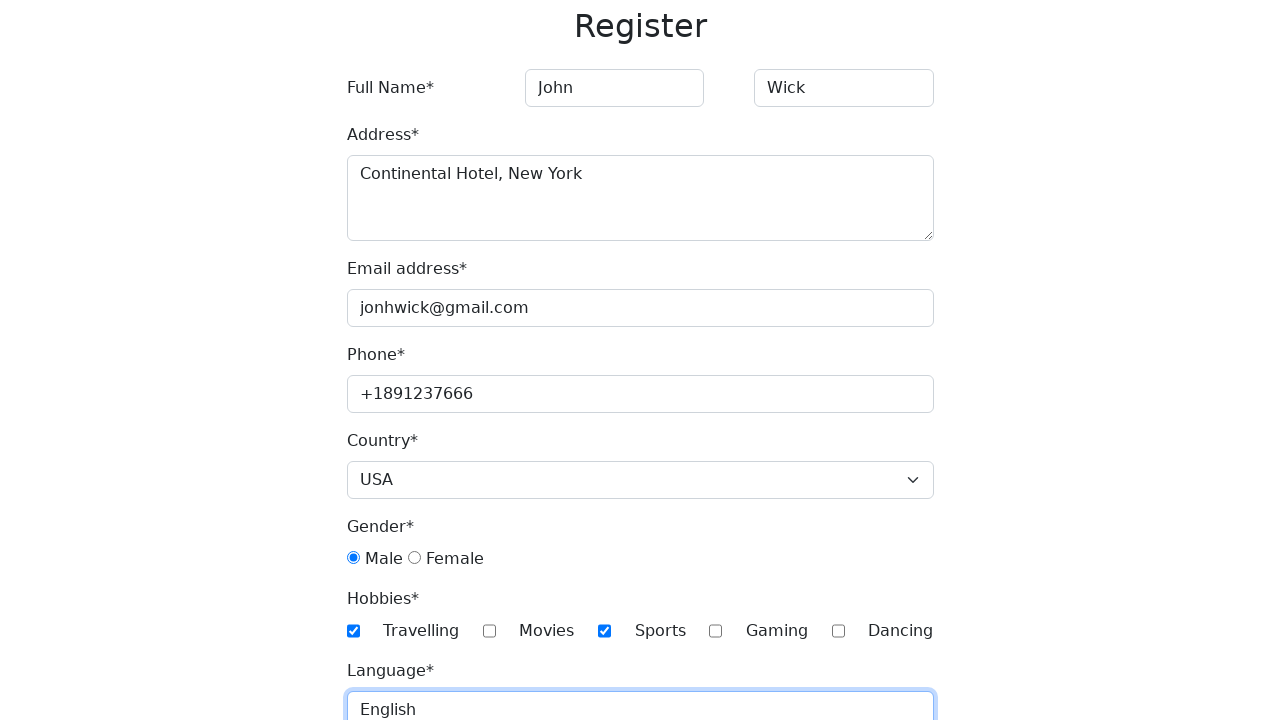

Selected birth month 'September' on //select[@id="month"]
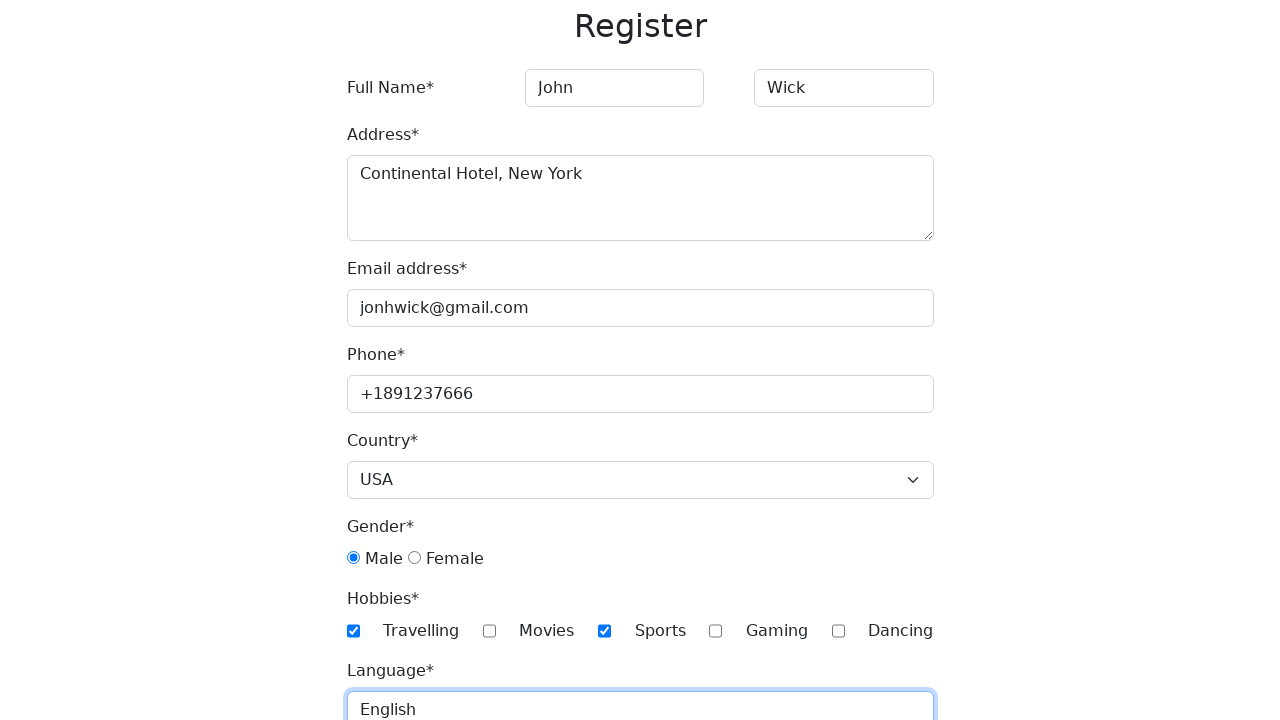

Selected birth day '2' on //select[@id="day"]
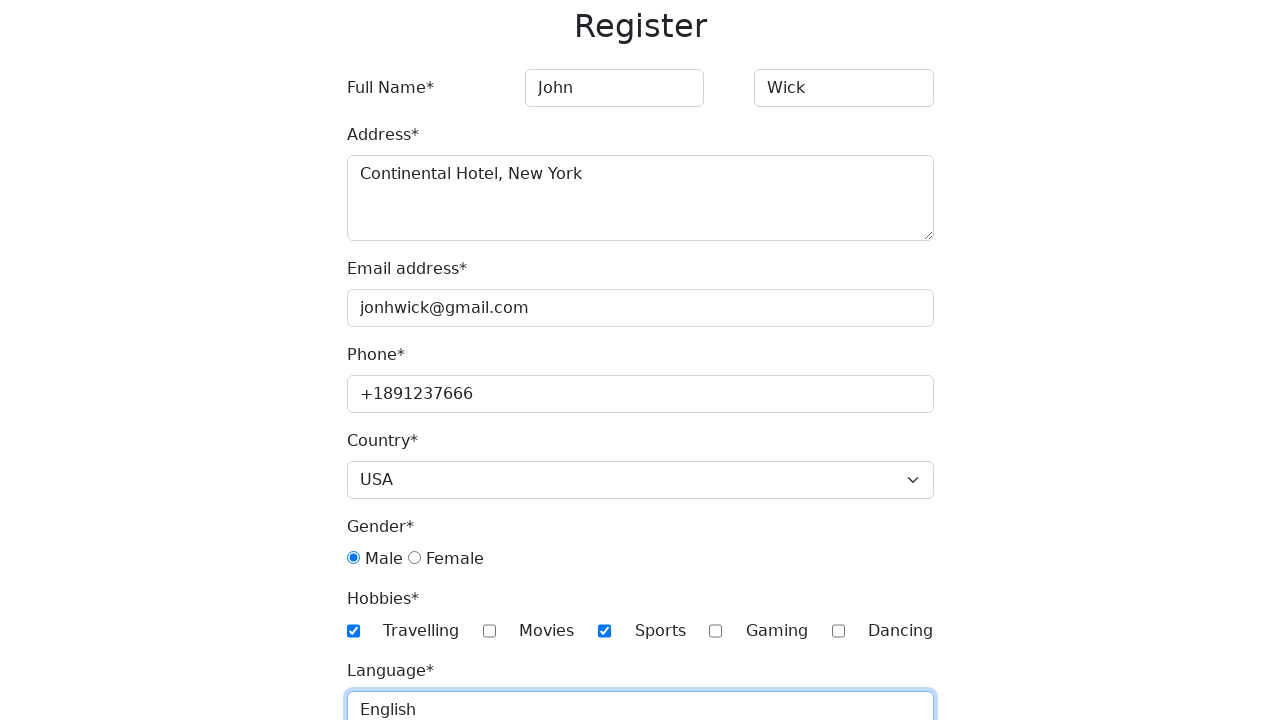

Filled password field on //input[@id="password"]
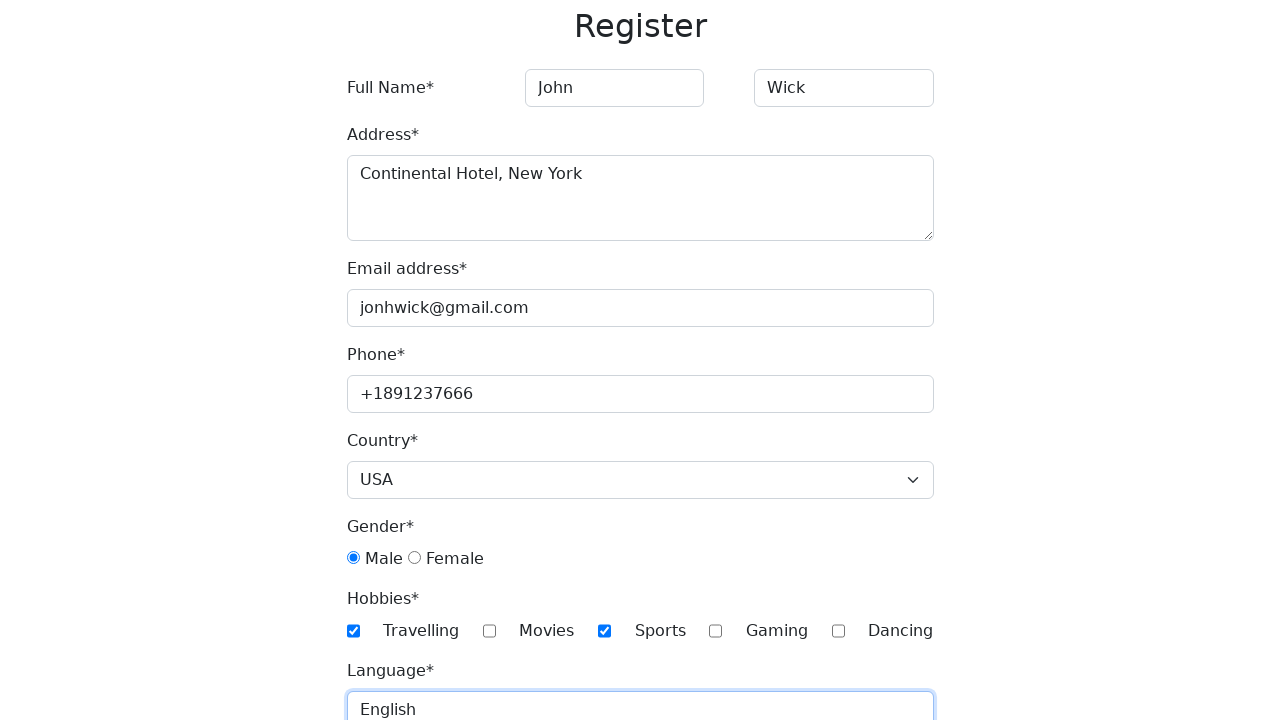

Filled password confirmation field on //input[@id="password-confirm"]
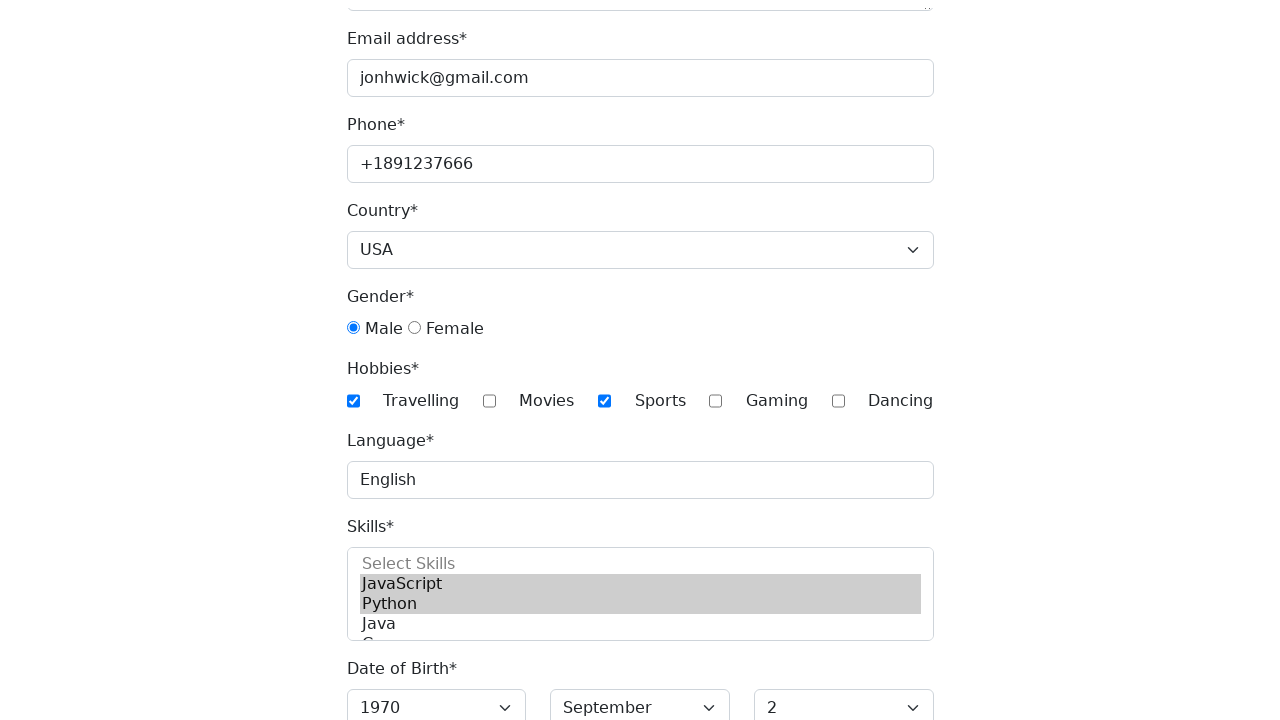

Clicked submit button to register at (388, 701) on xpath=//button[@type="submit"]
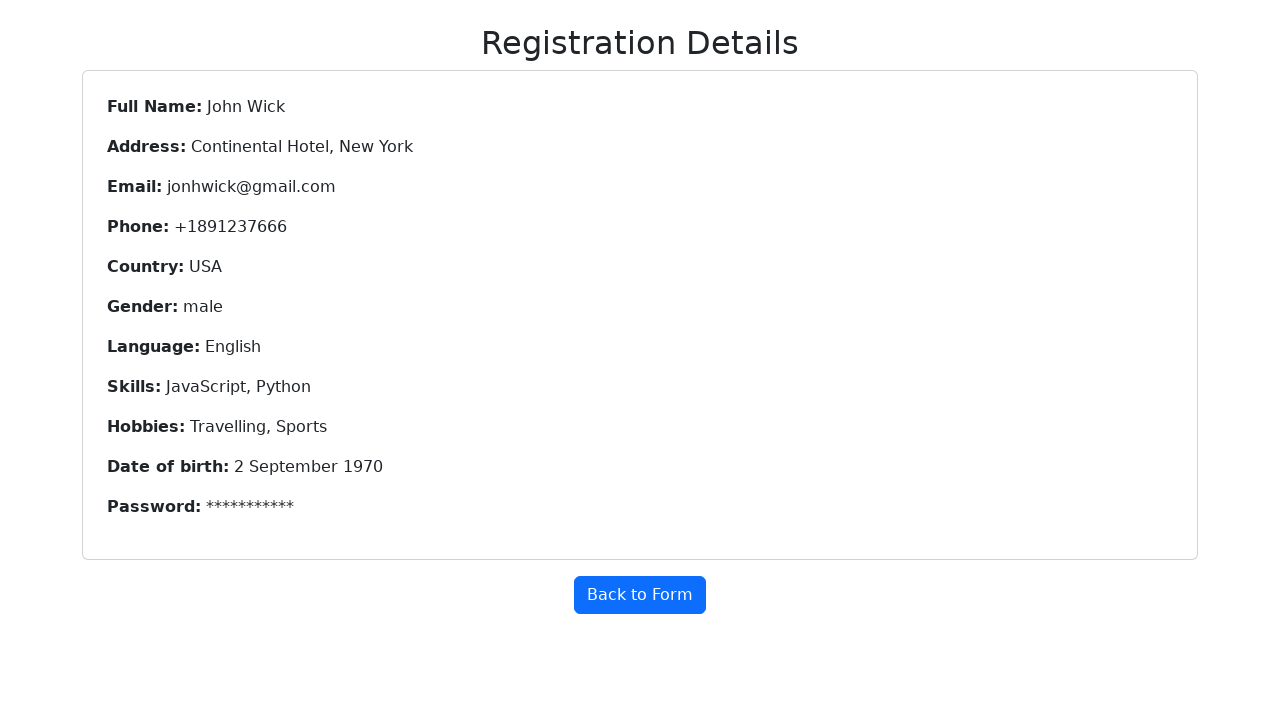

Registration details page loaded
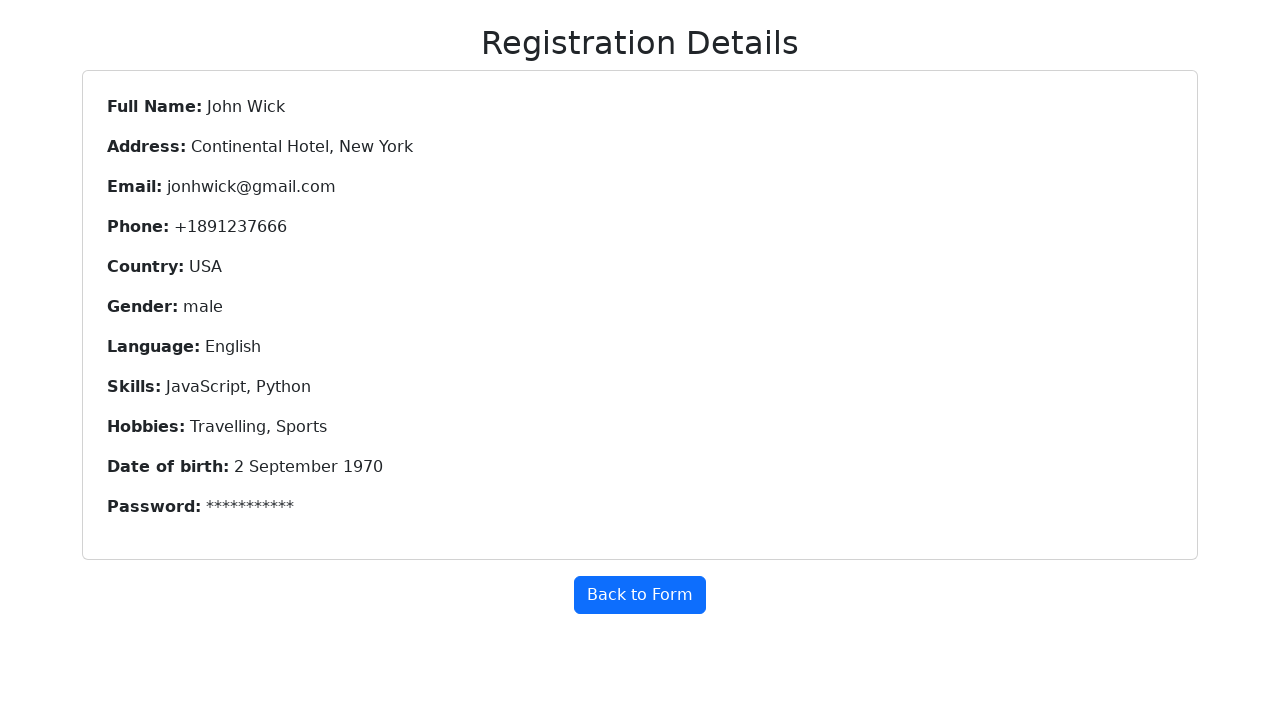

Verified 'Registration Details' header is displayed
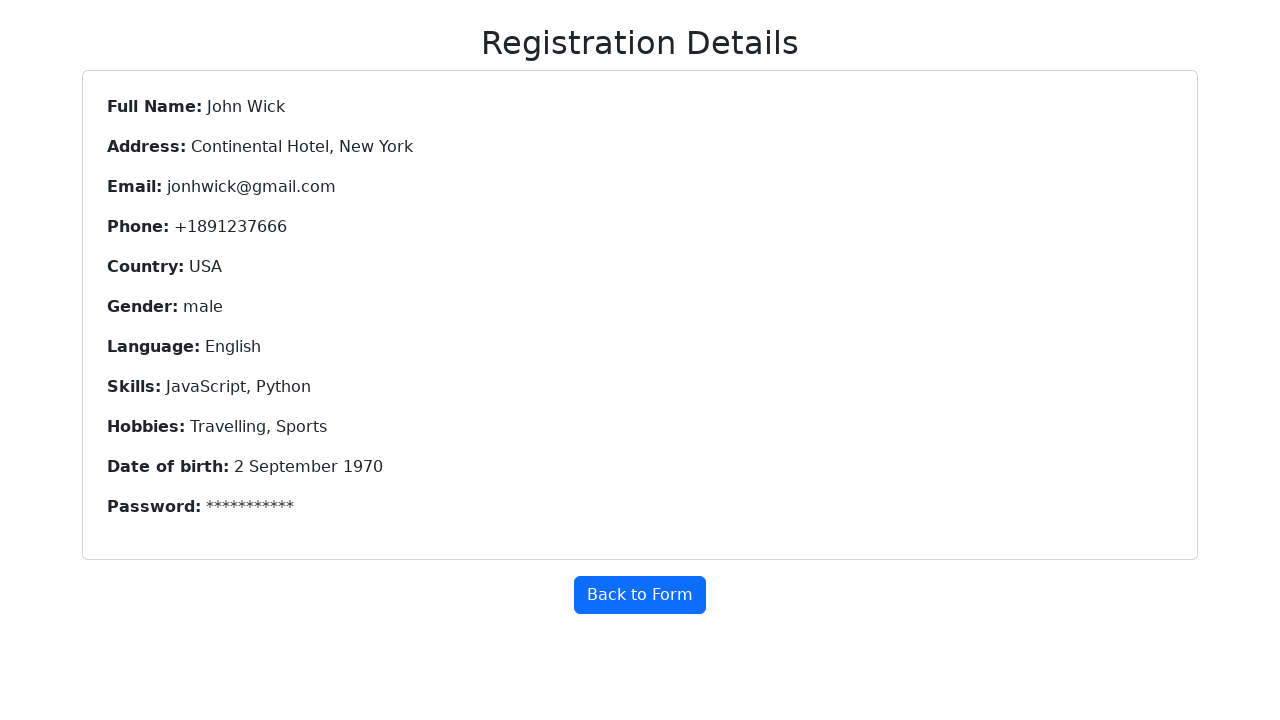

Verified full name displays 'John Wick'
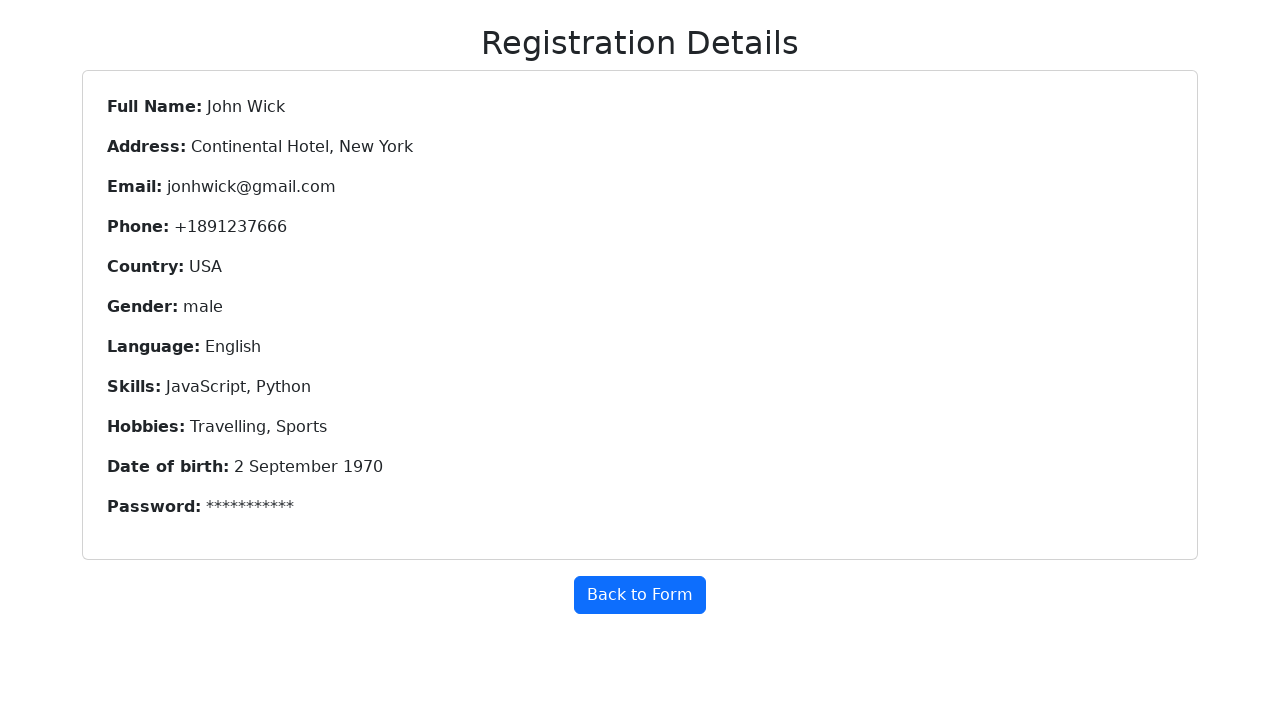

Verified address displays correctly
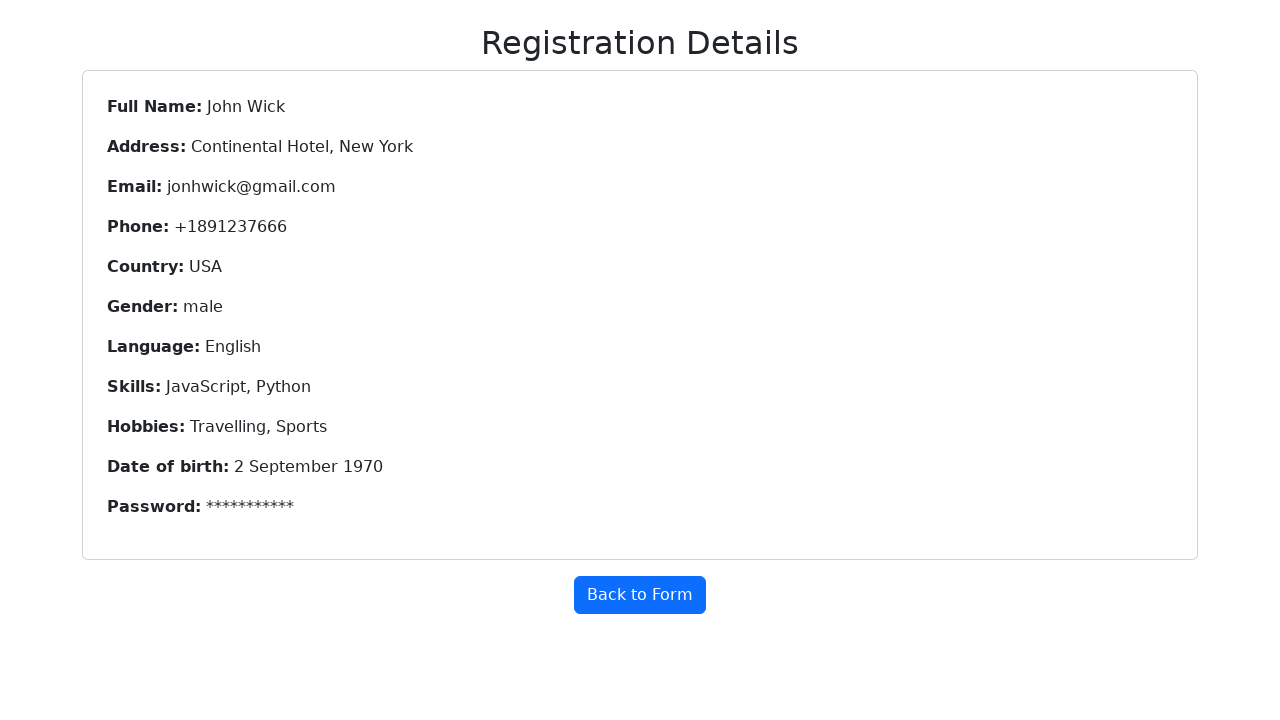

Verified email displays correctly
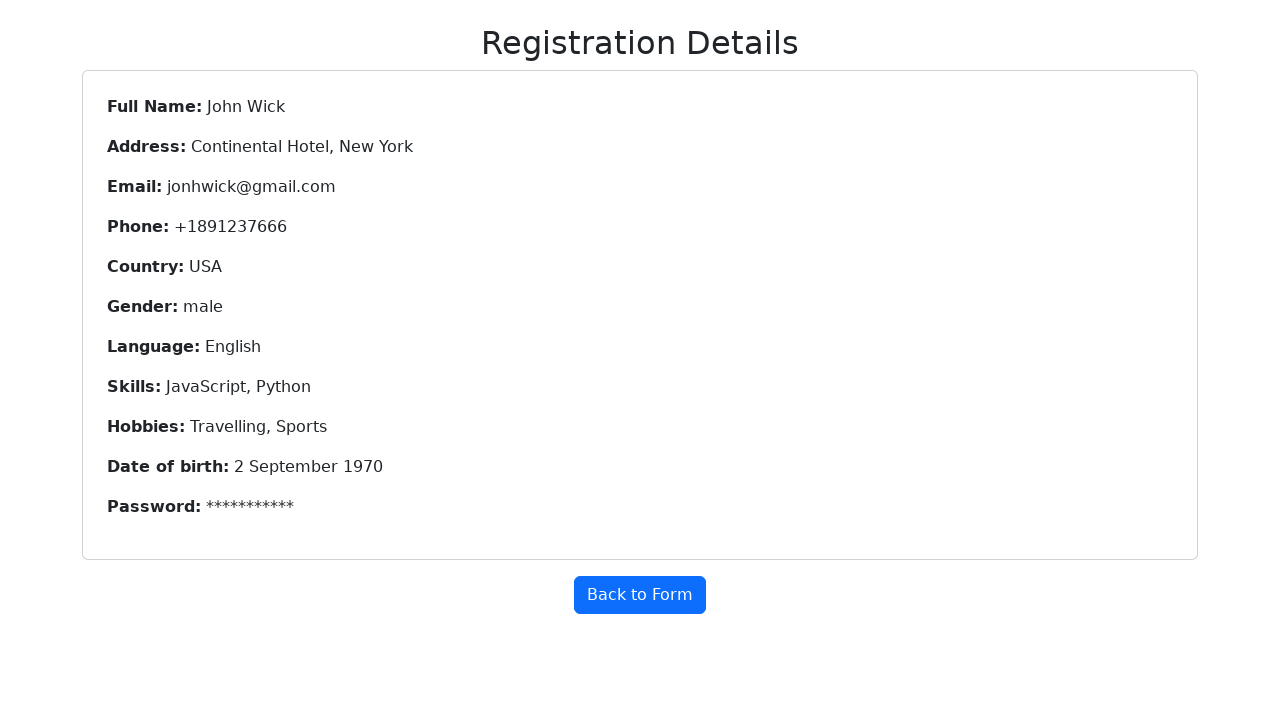

Verified phone displays correctly
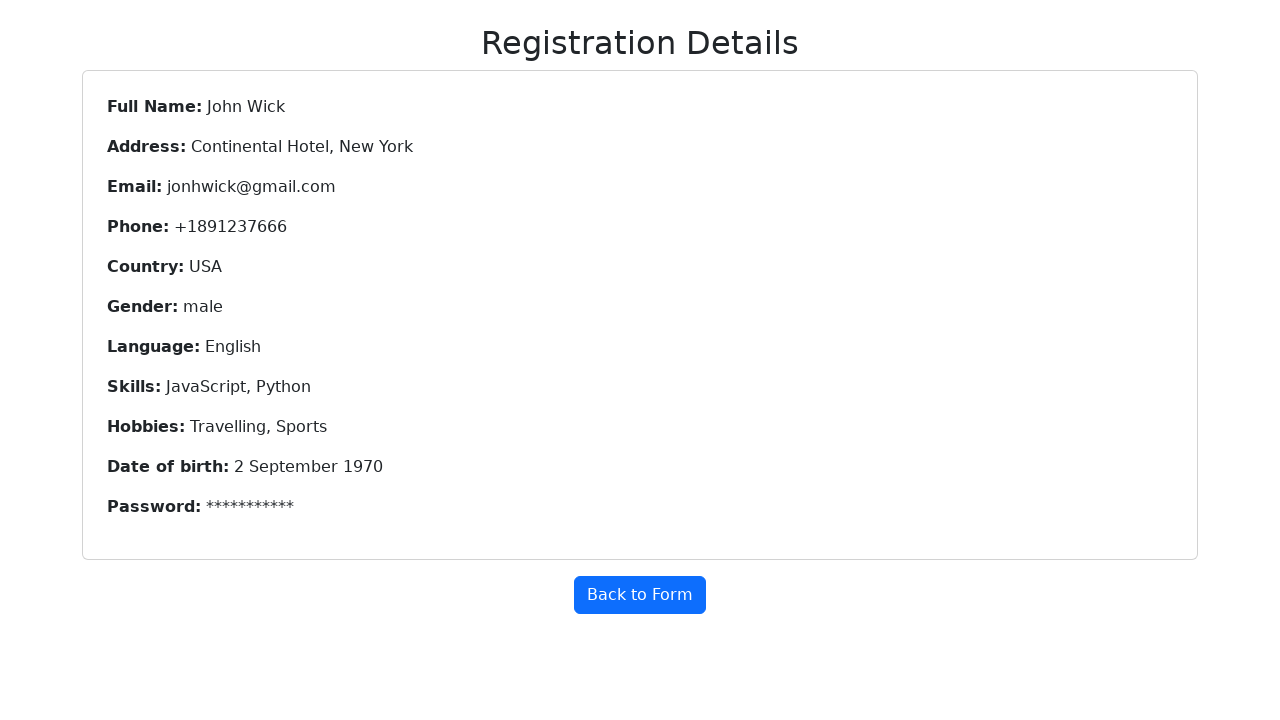

Verified country displays 'USA'
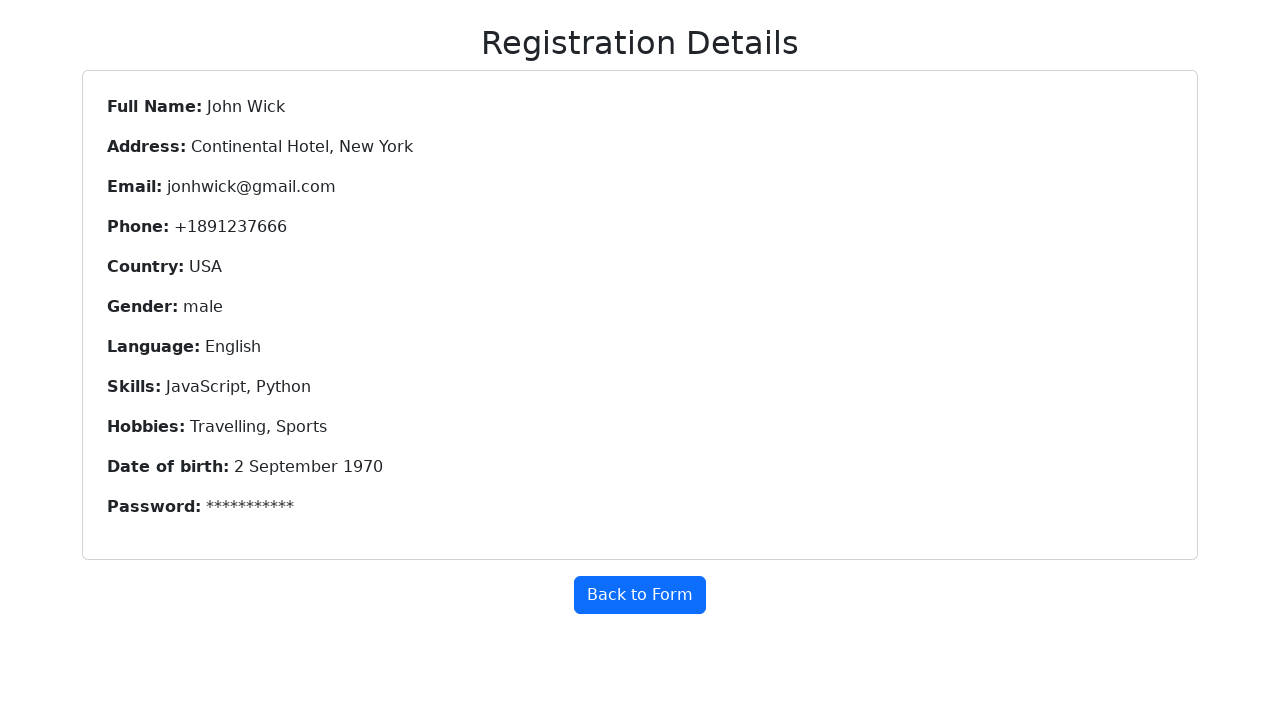

Verified gender displays 'male'
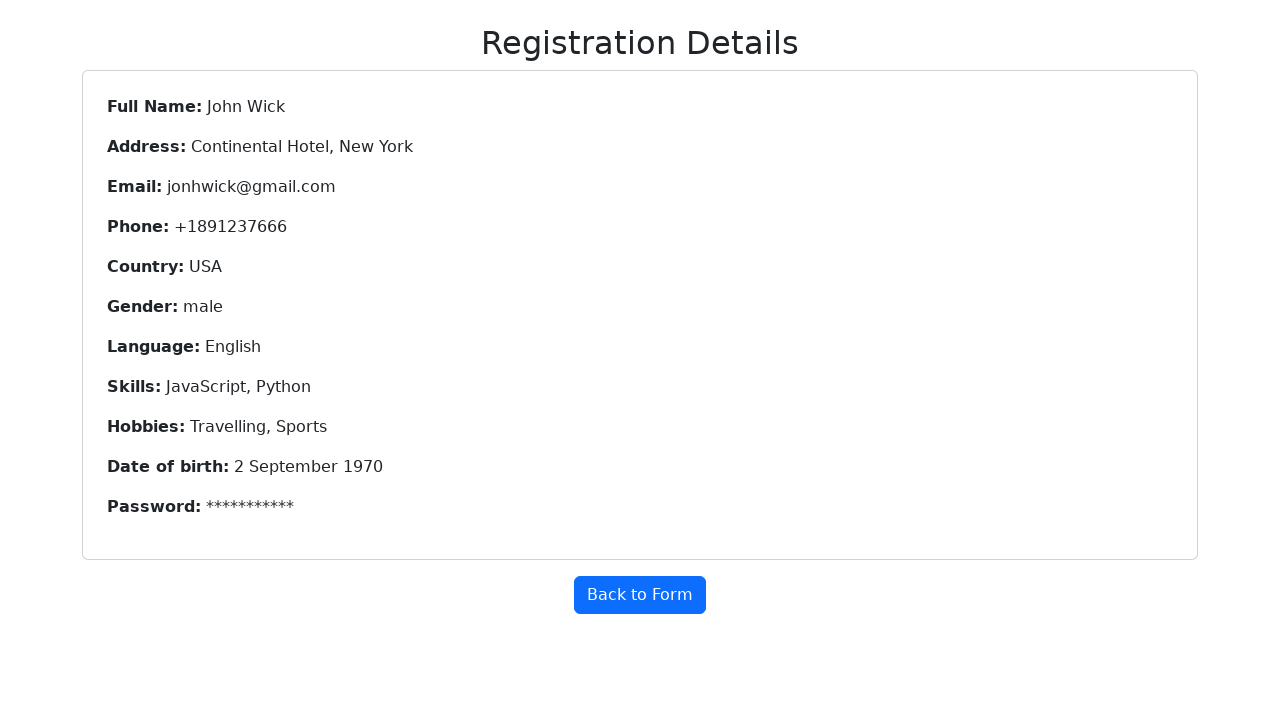

Verified language displays 'English'
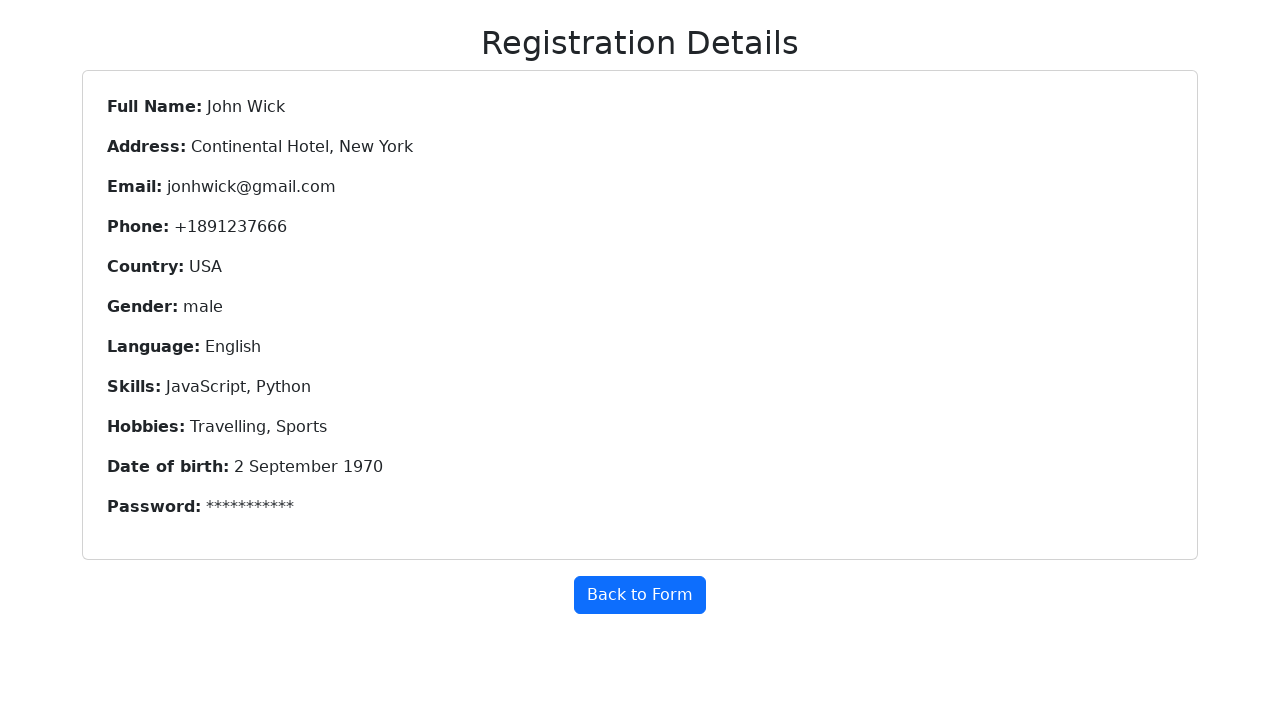

Verified skills display 'JavaScript, Python'
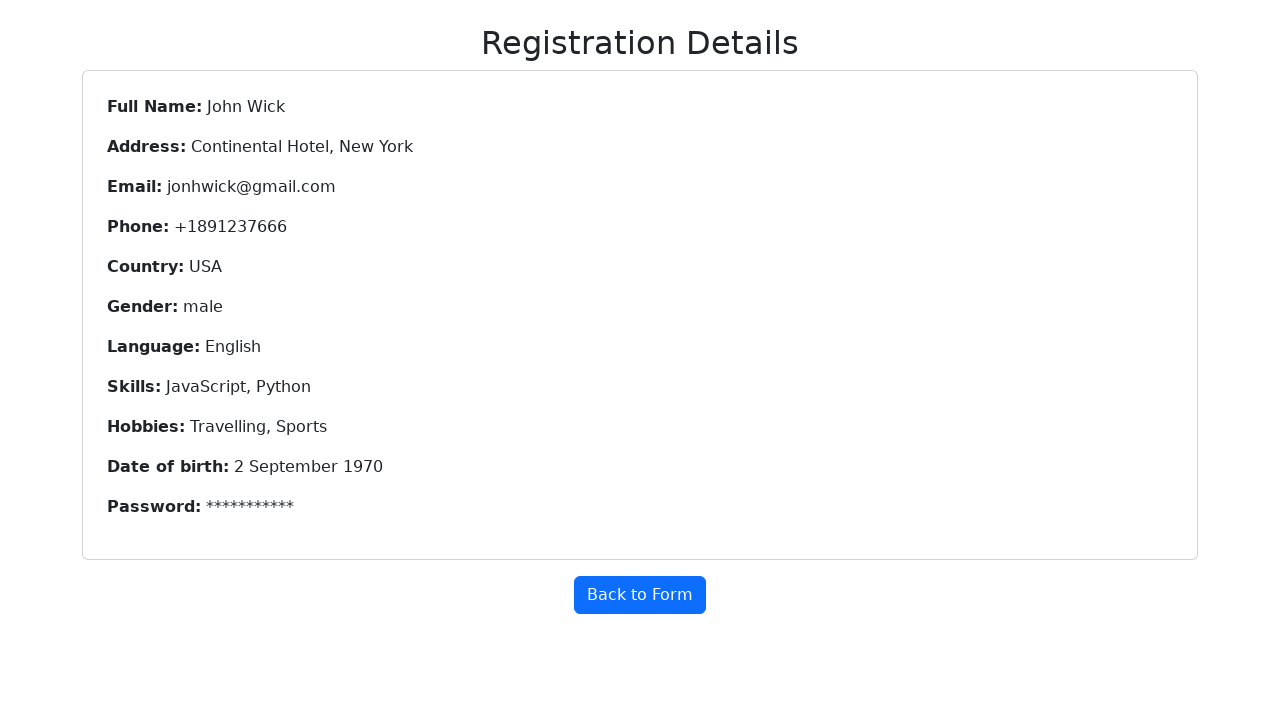

Verified hobbies display 'Travelling, Sports'
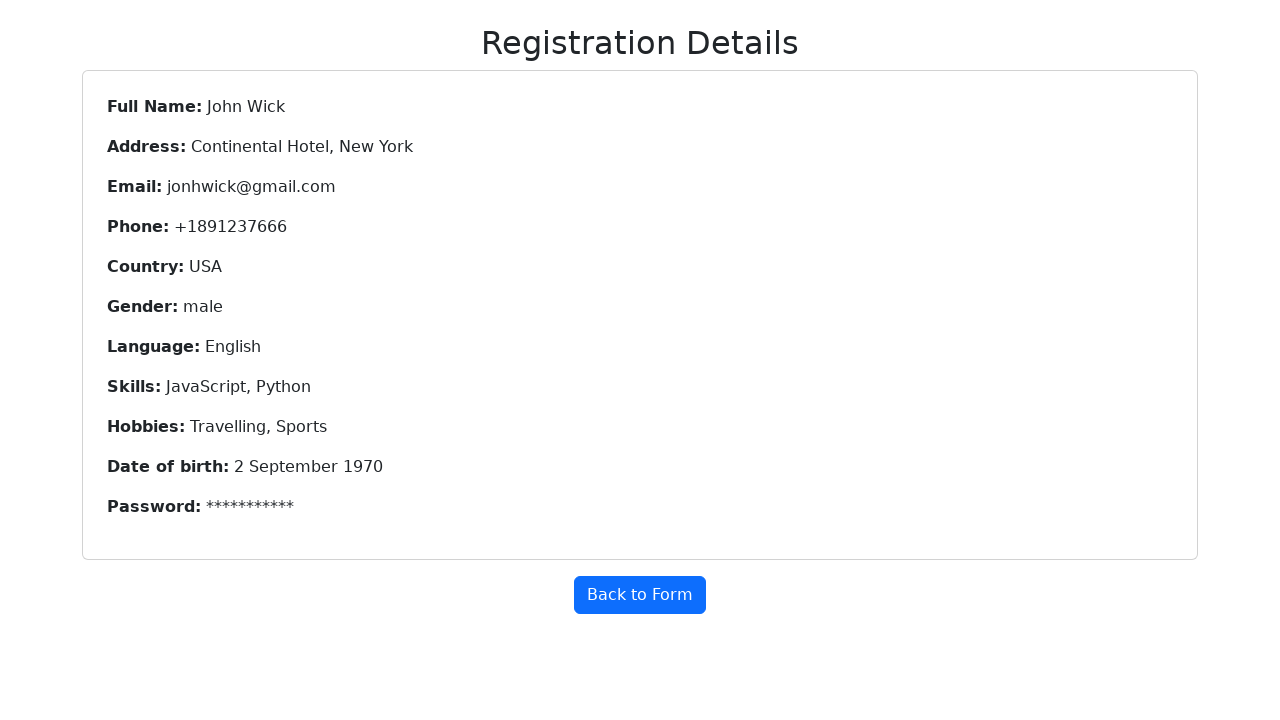

Verified date of birth displays '2 September 1970'
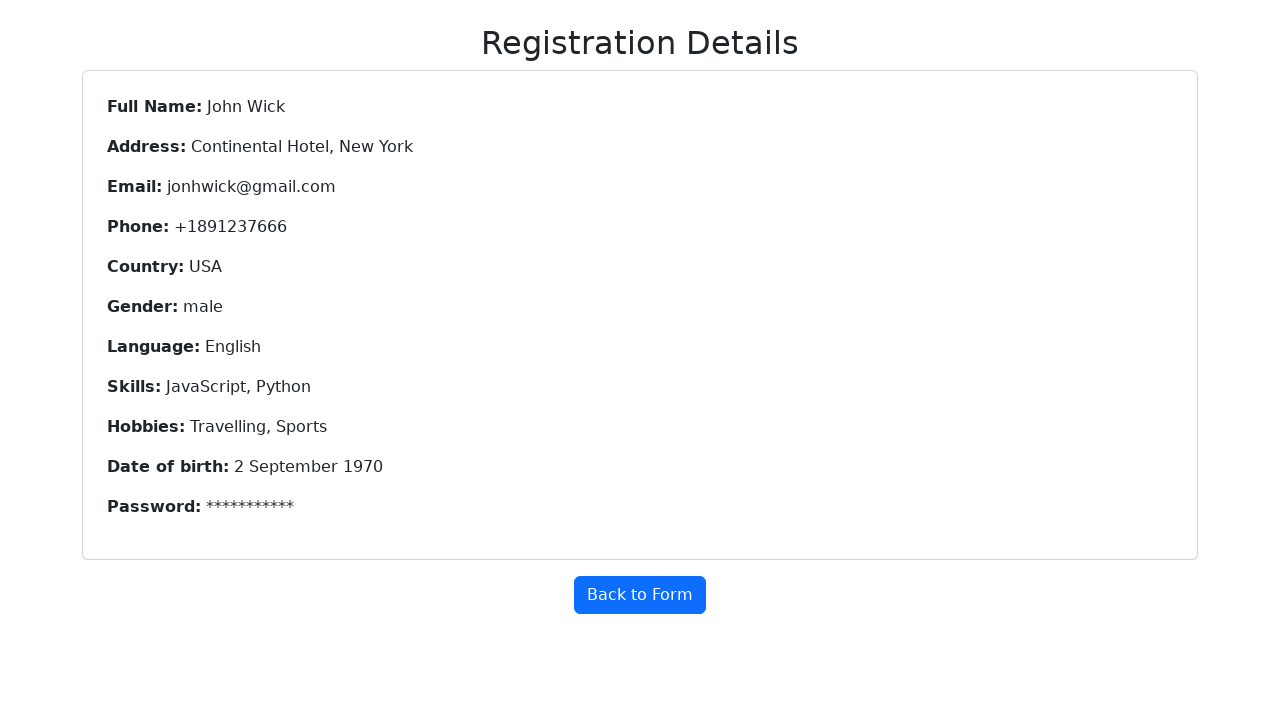

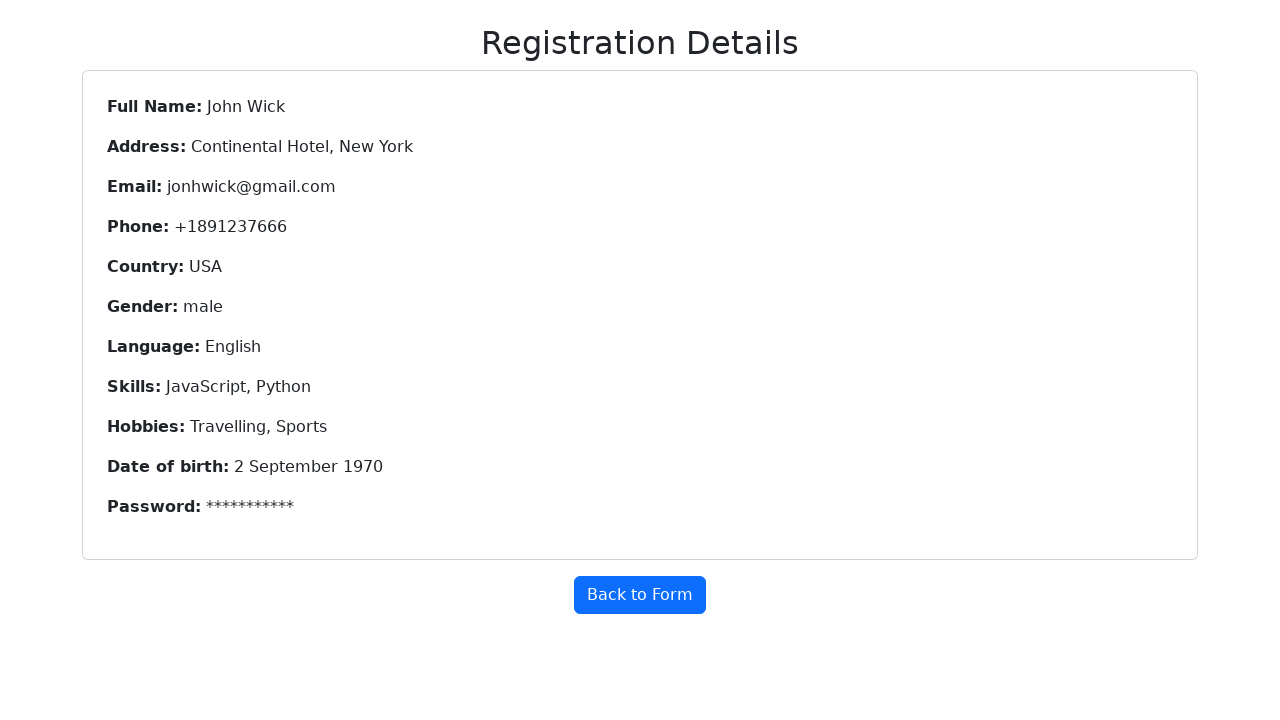